Navigates to the login page and waits for the Login button to be visible

Starting URL: https://rahulshettyacademy.com/client

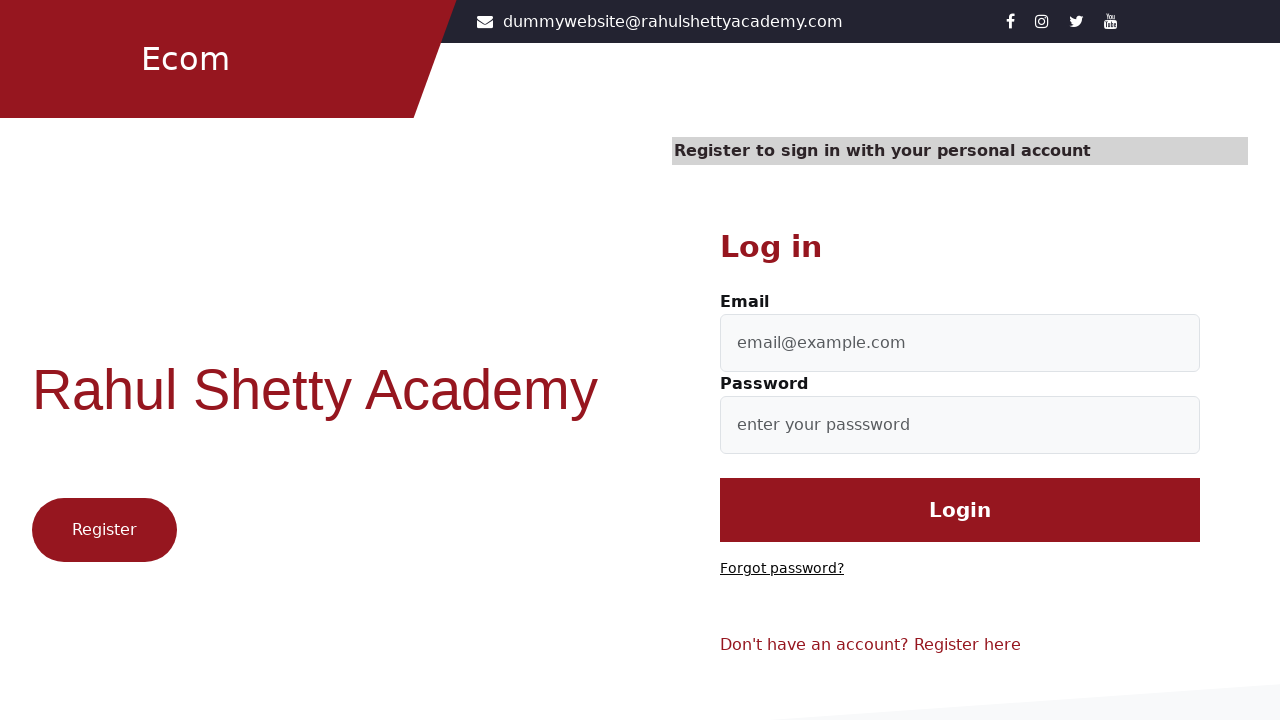

Navigated to login page at https://rahulshettyacademy.com/client
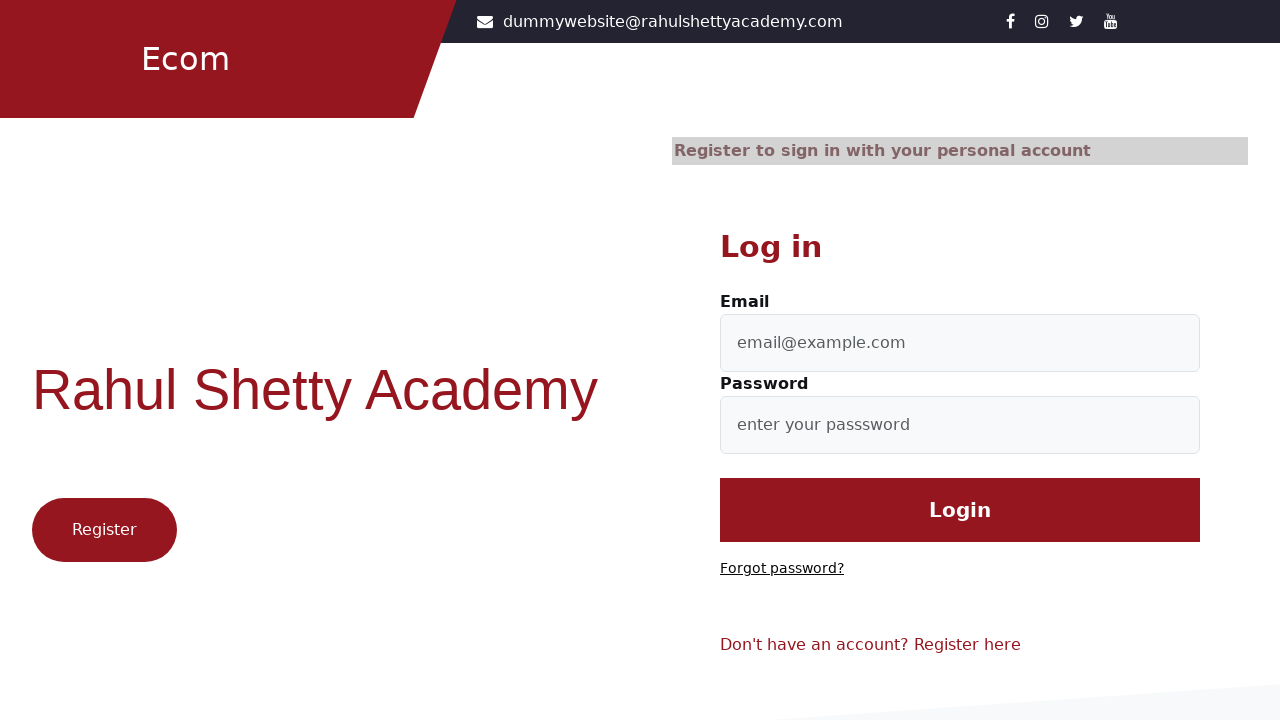

Login button became visible on the page
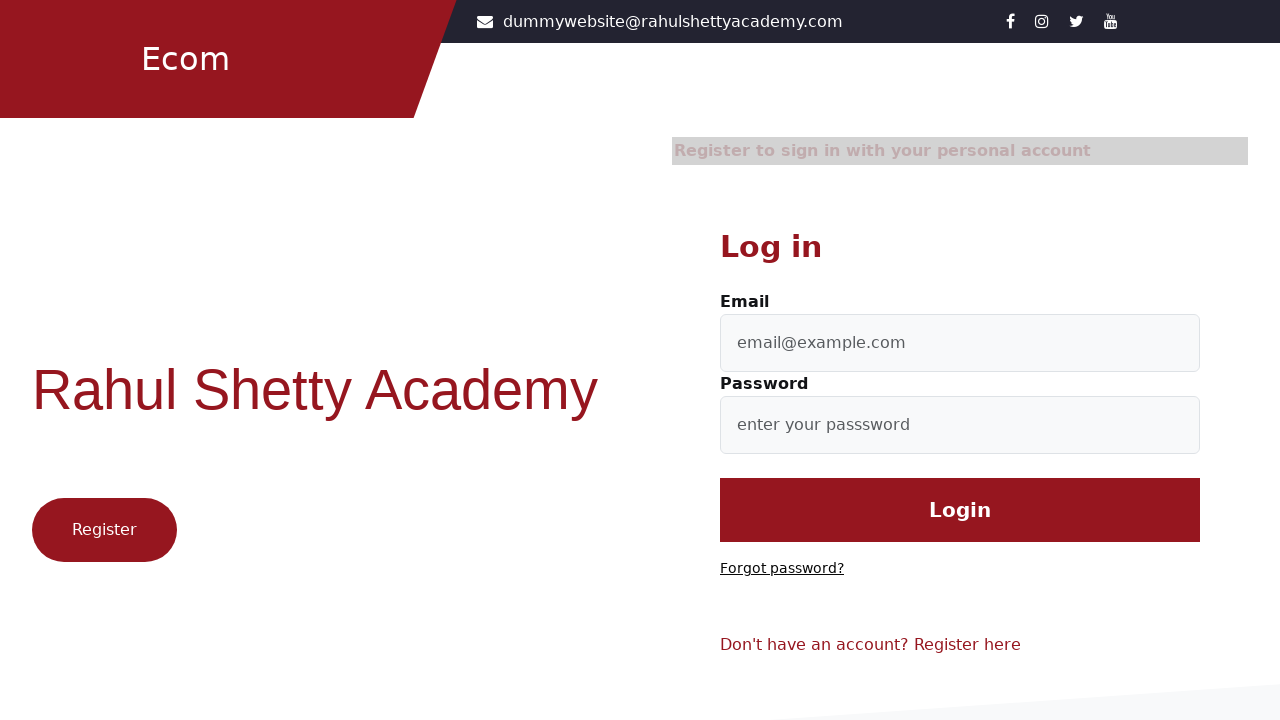

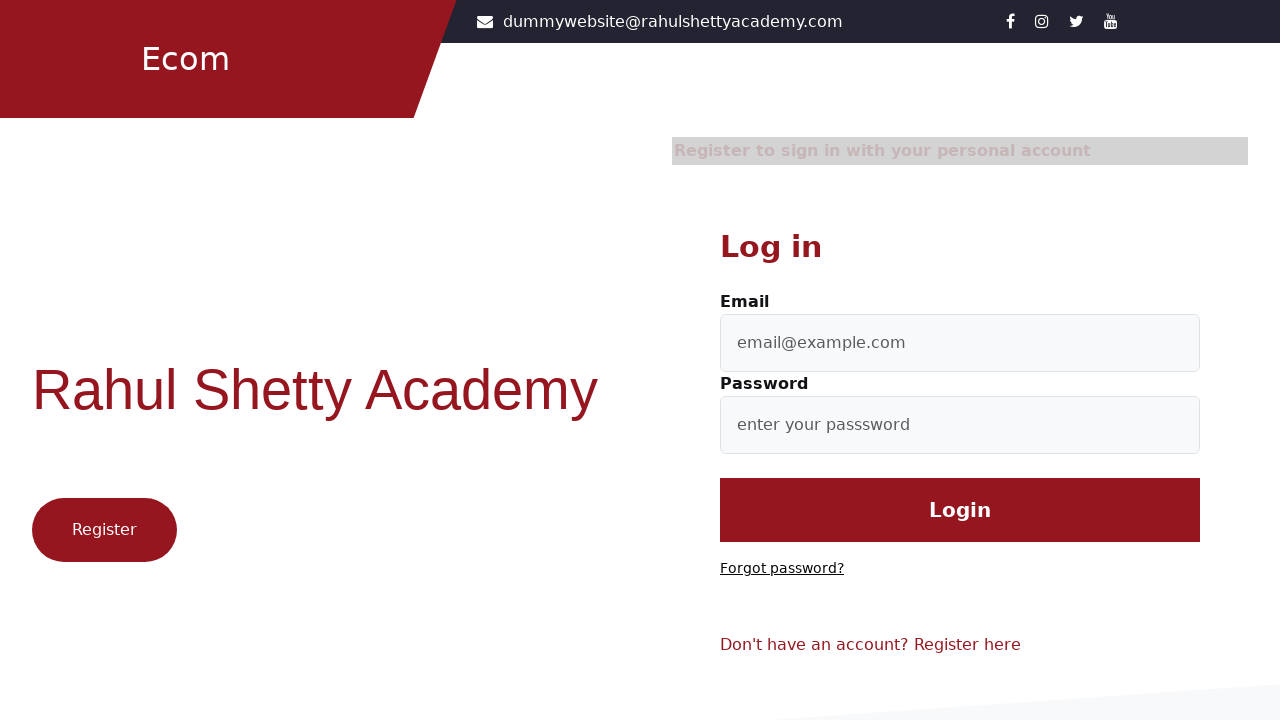